Tests a registration form by filling in first name, last name, and email fields, then submitting the form.

Starting URL: https://secure-retreat-92358.herokuapp.com/

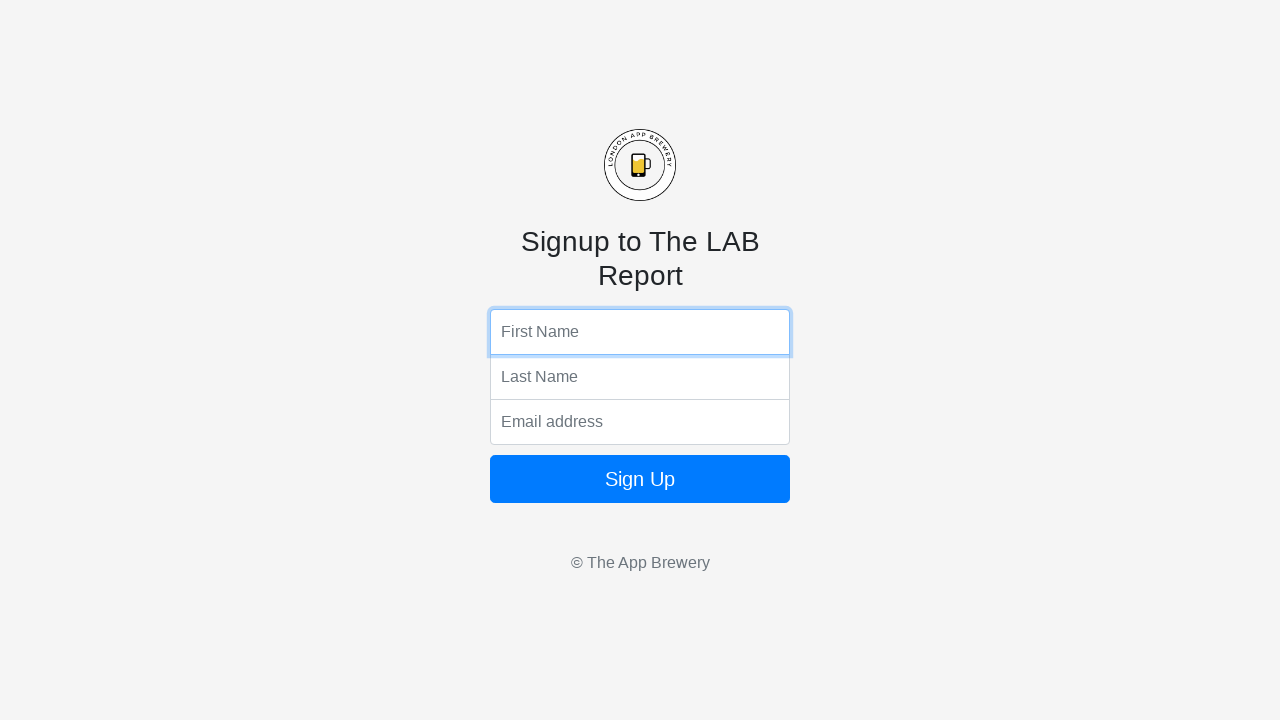

Filled first name field with 'jack' on input[name='fName']
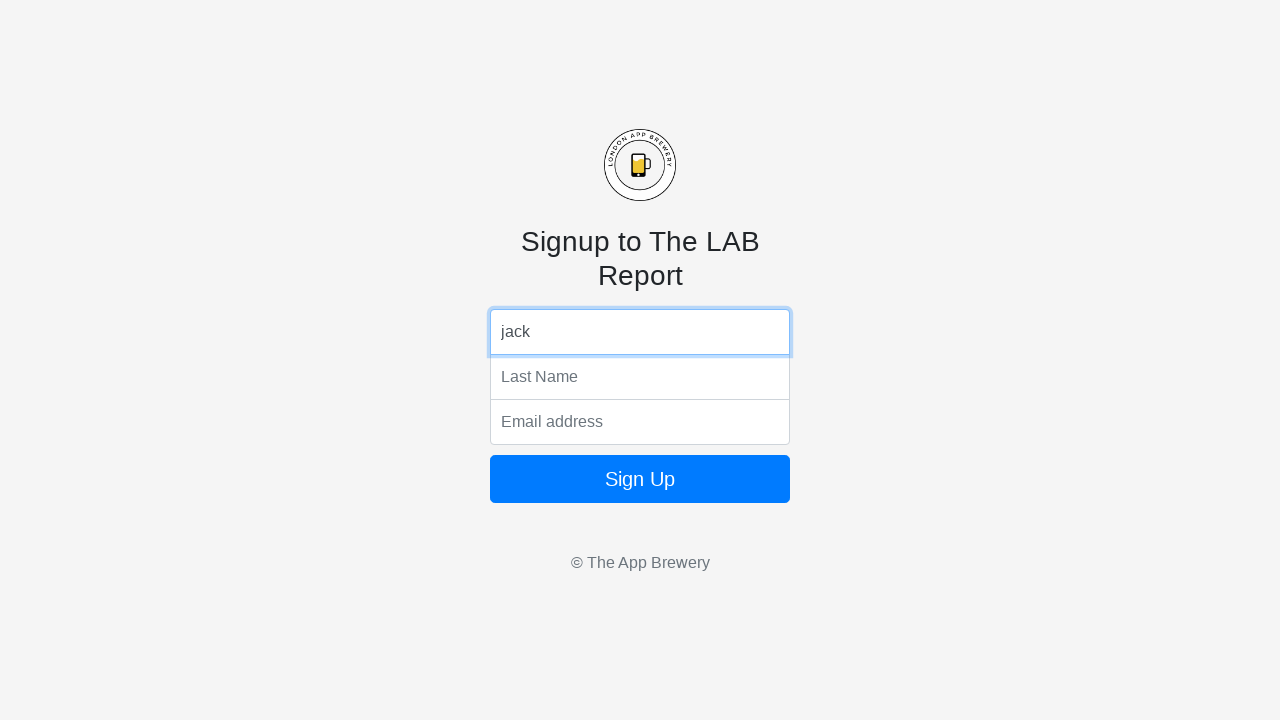

Filled last name field with 'jackknife' on input[name='lName']
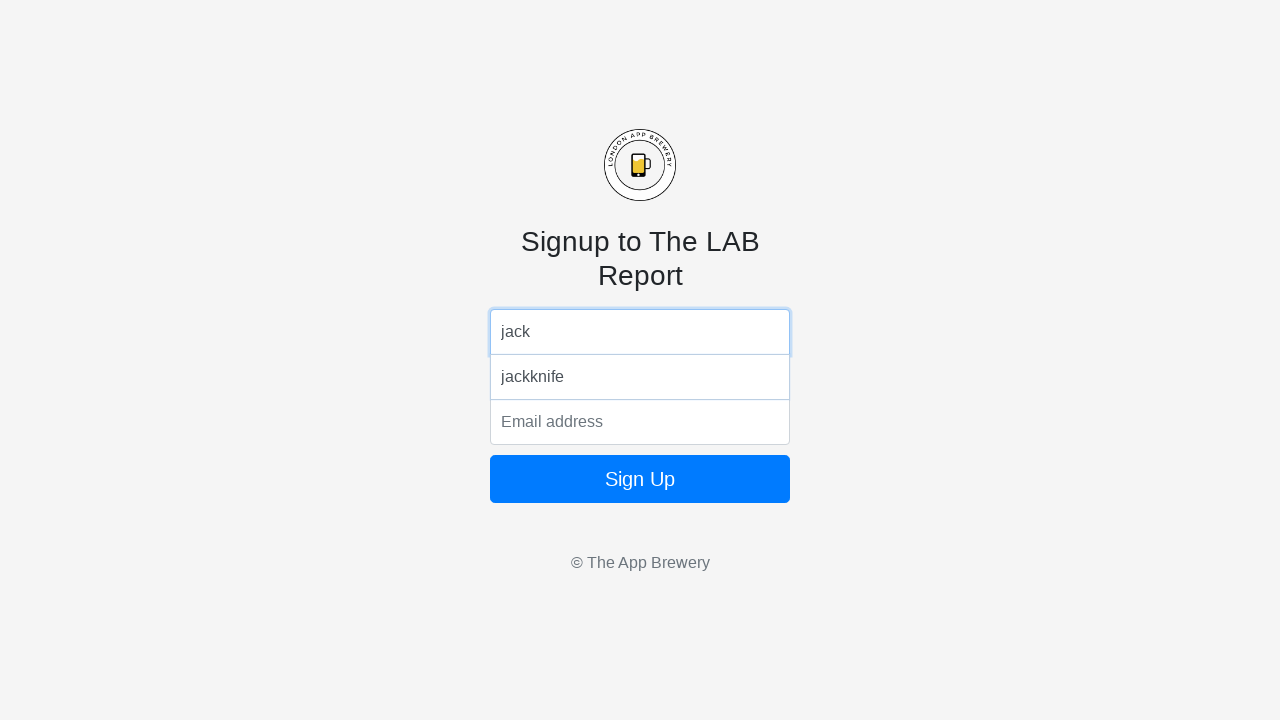

Filled email field with 'jackieboy@gmail.com' on input[name='email']
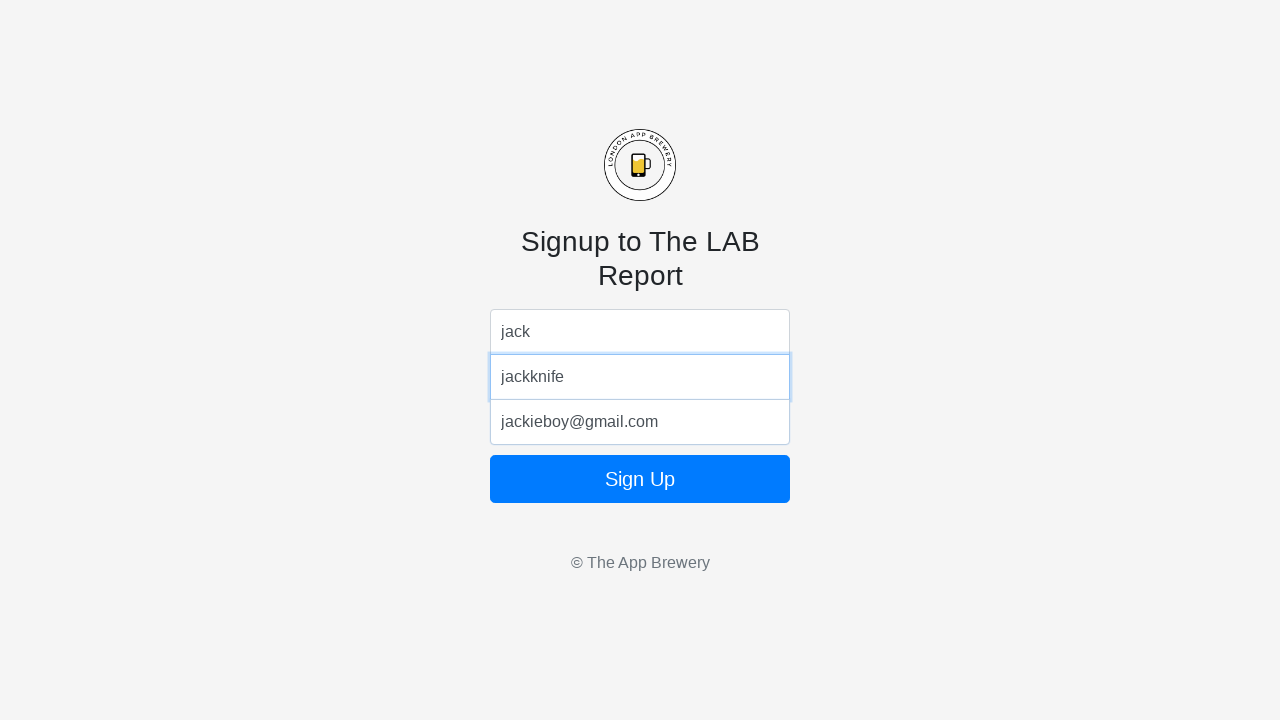

Clicked the register/submit button at (640, 479) on form button
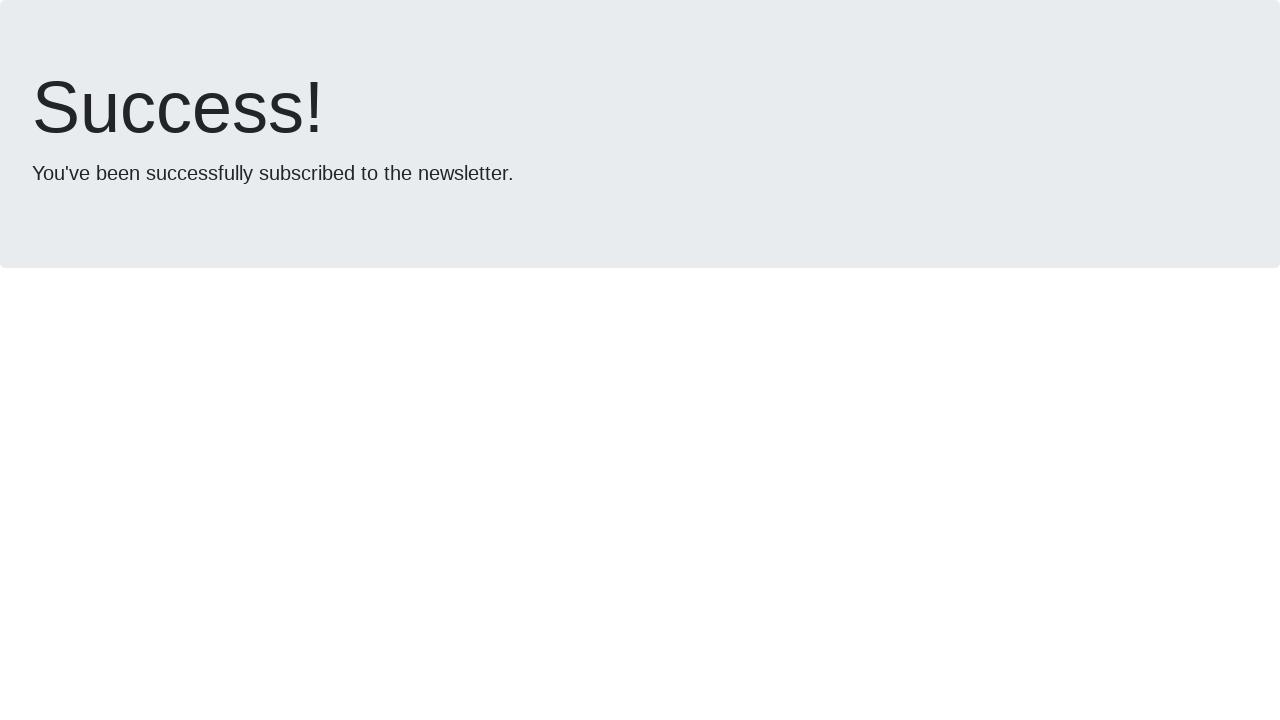

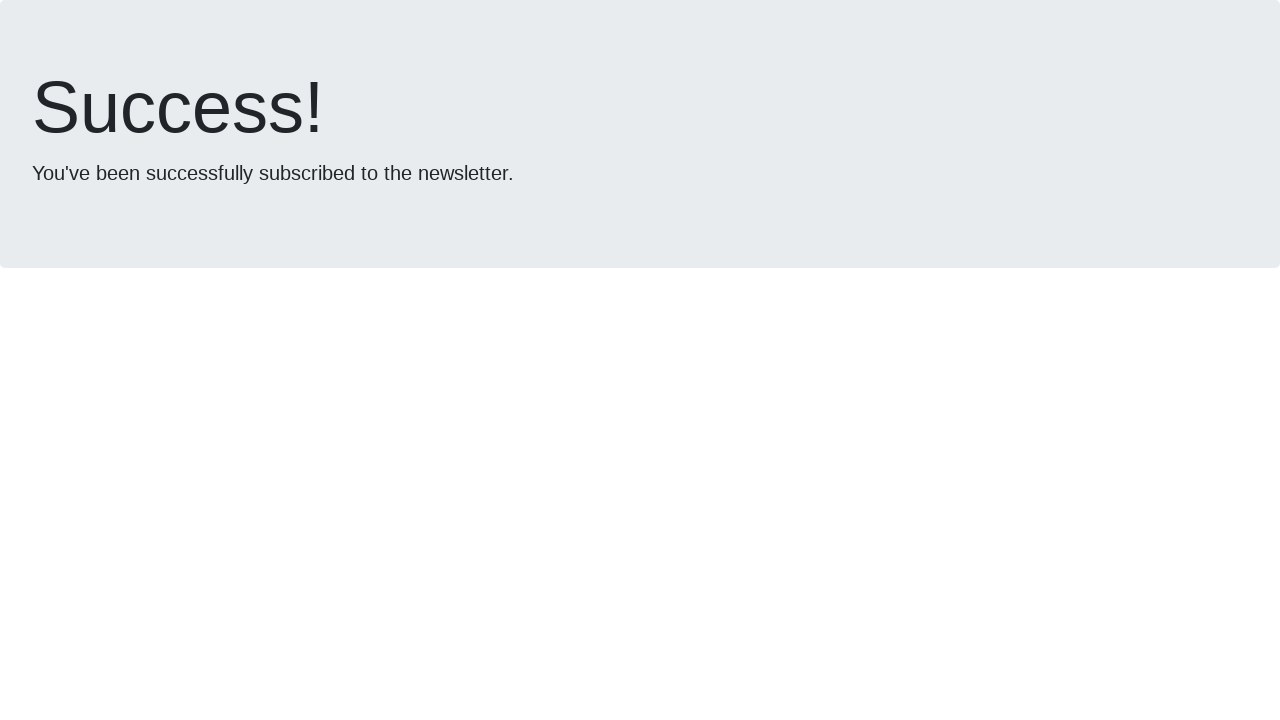